Tests displaying completed items by clicking the Completed filter link after marking one item complete

Starting URL: https://demo.playwright.dev/todomvc

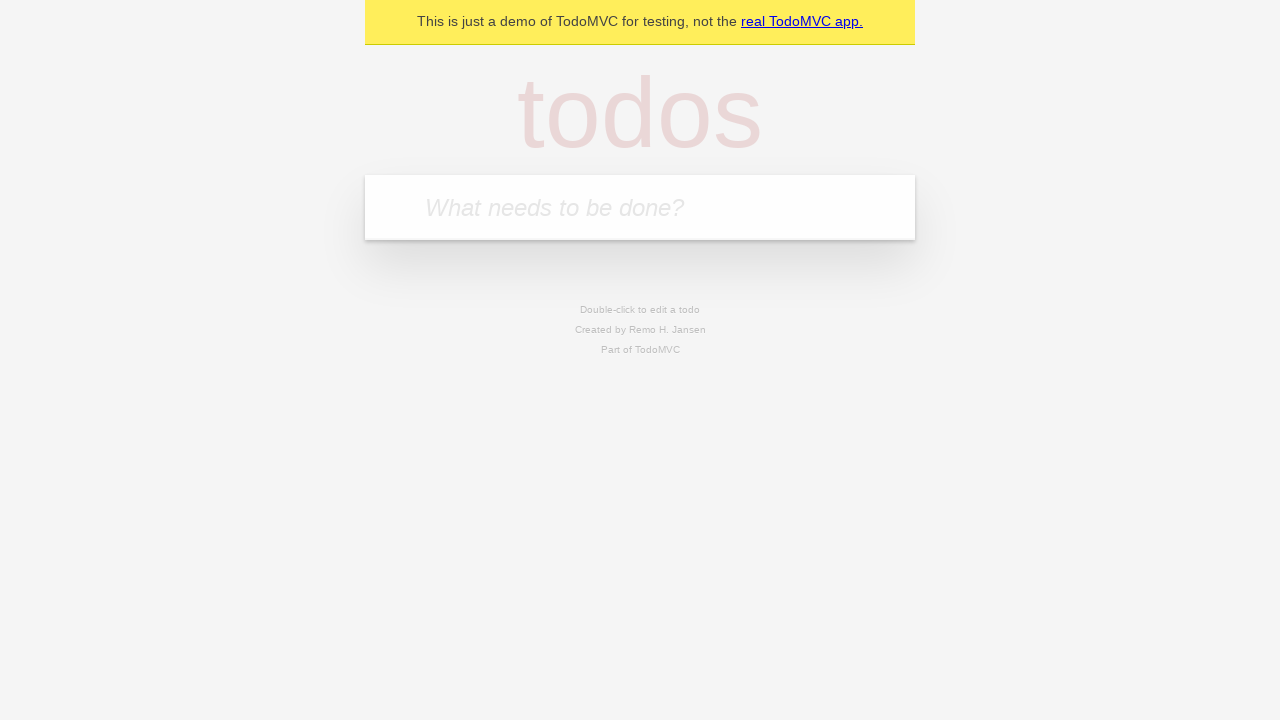

Filled todo input with 'buy some cheese' on internal:attr=[placeholder="What needs to be done?"i]
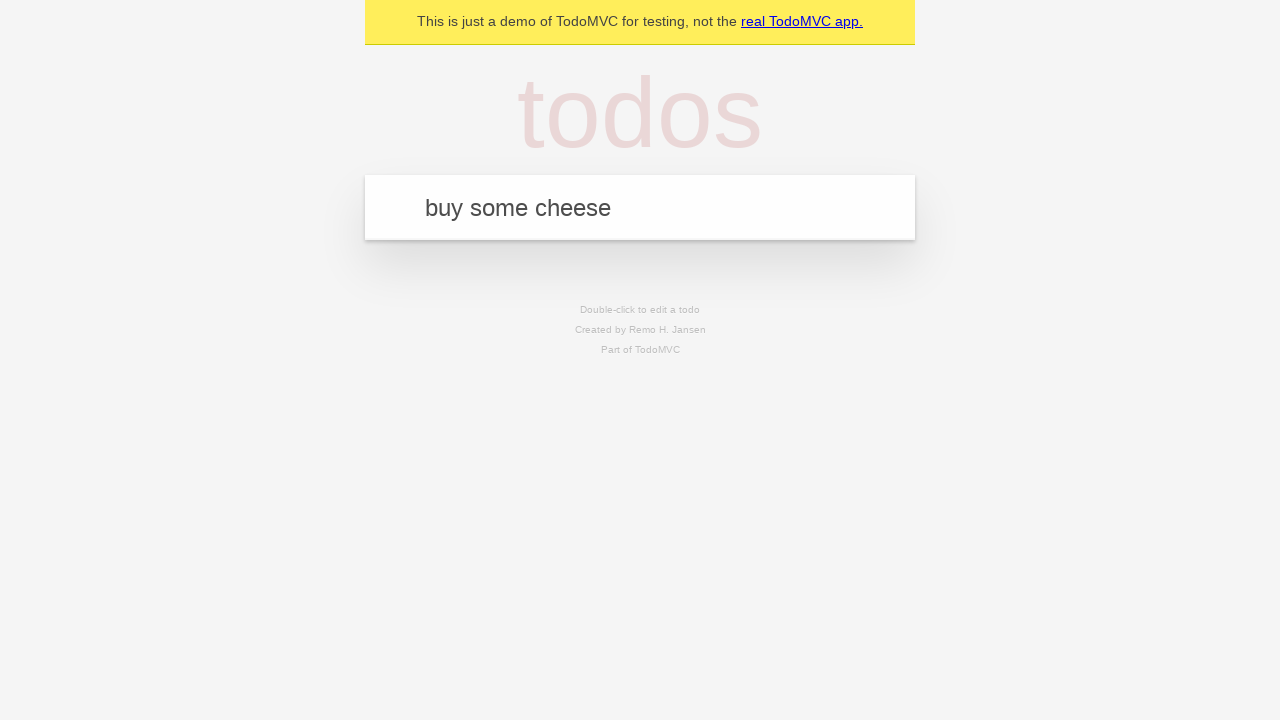

Pressed Enter to add first todo on internal:attr=[placeholder="What needs to be done?"i]
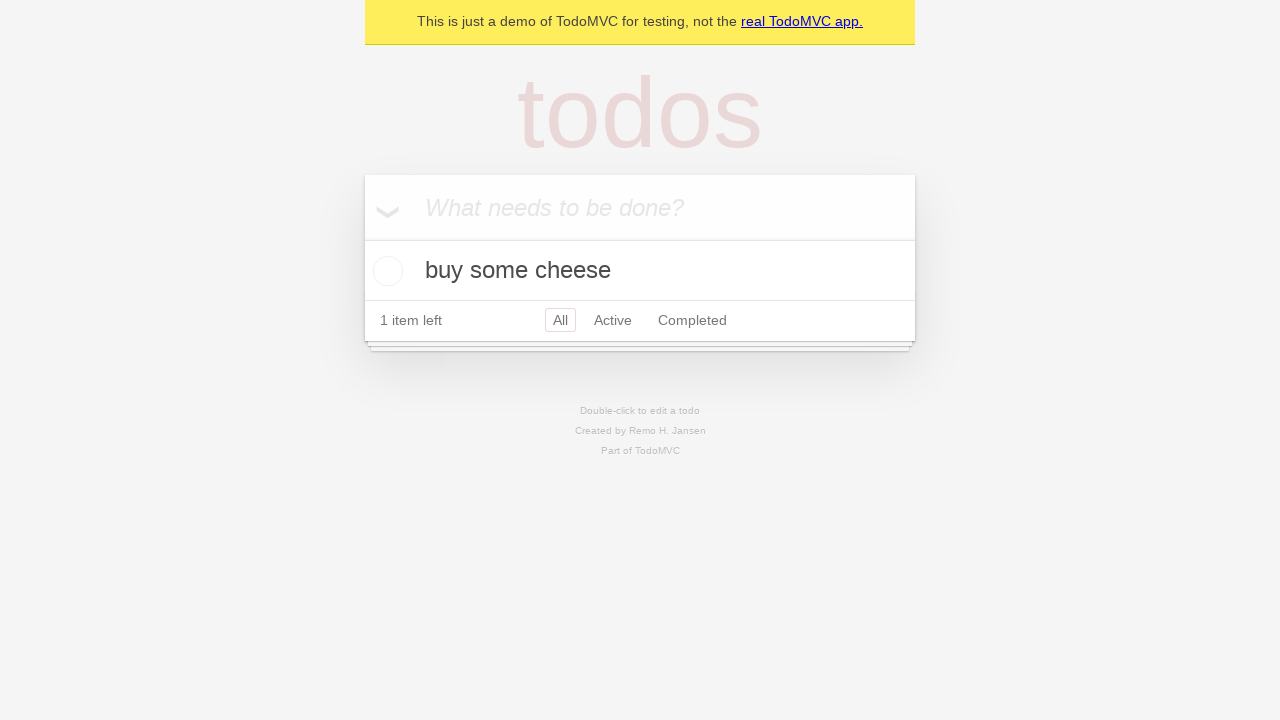

Filled todo input with 'feed the cat' on internal:attr=[placeholder="What needs to be done?"i]
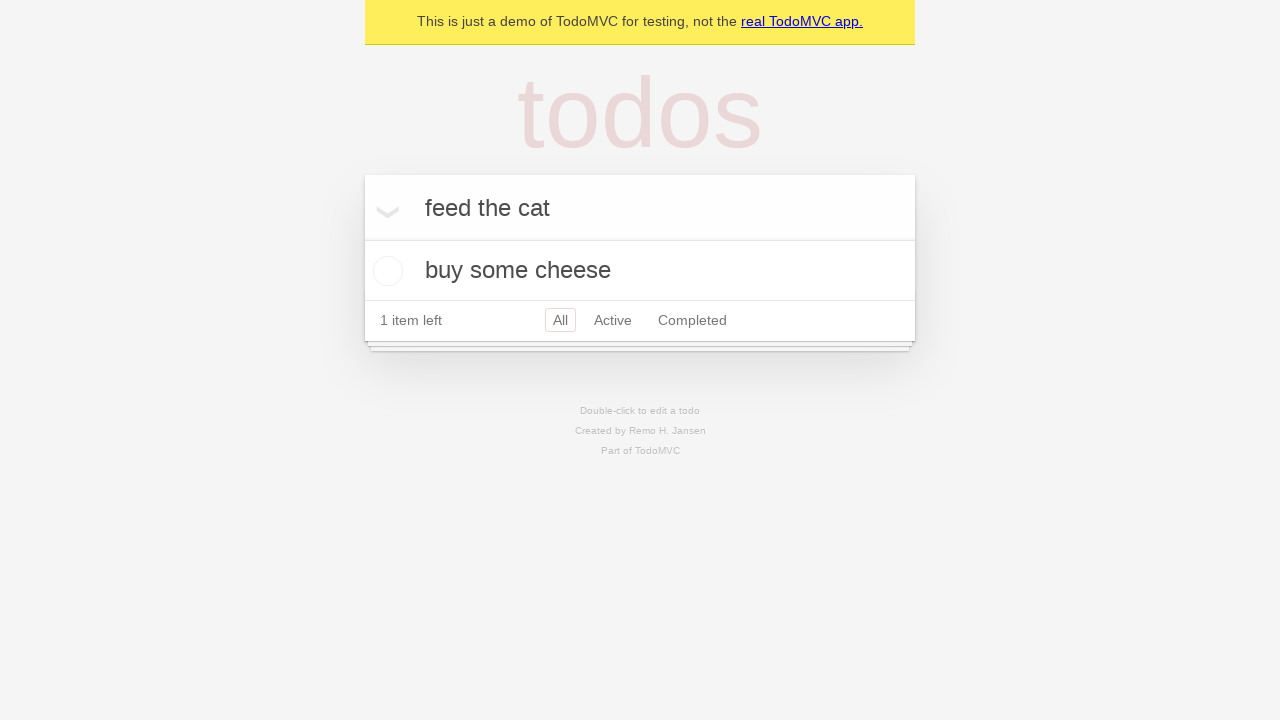

Pressed Enter to add second todo on internal:attr=[placeholder="What needs to be done?"i]
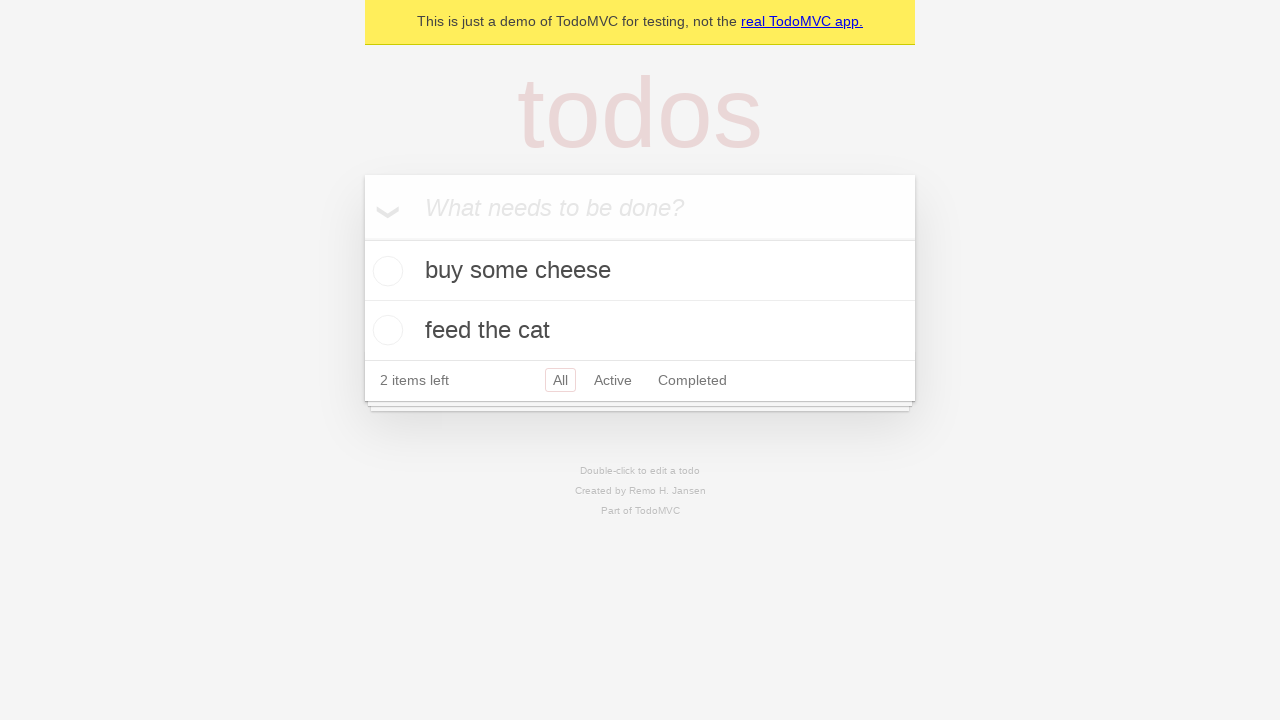

Filled todo input with 'book a doctors appointment' on internal:attr=[placeholder="What needs to be done?"i]
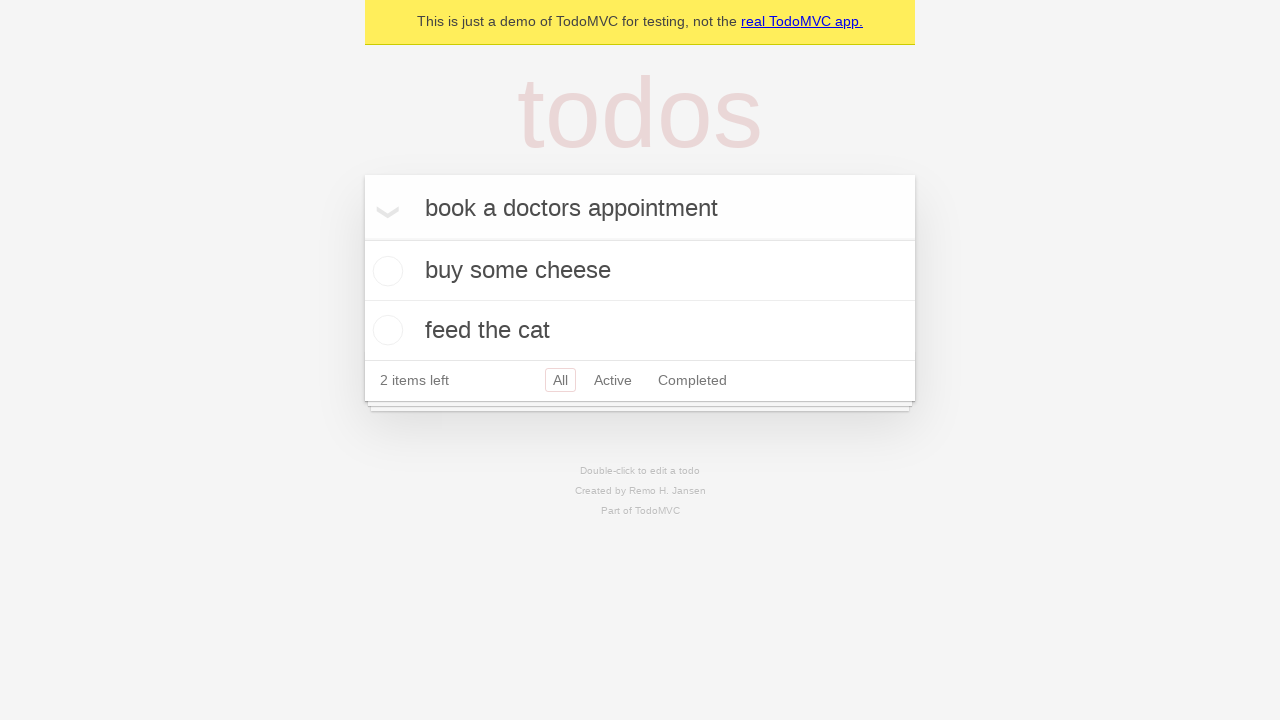

Pressed Enter to add third todo on internal:attr=[placeholder="What needs to be done?"i]
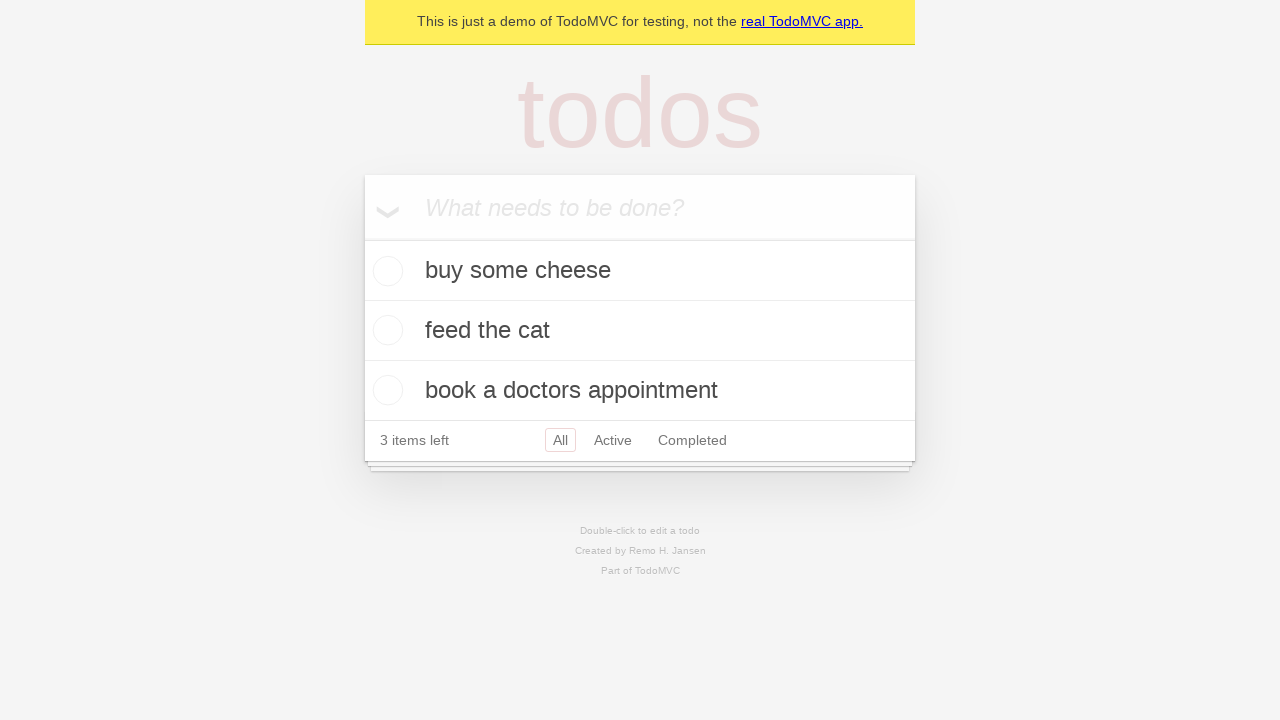

Checked the checkbox for second todo item to mark it complete at (385, 330) on internal:testid=[data-testid="todo-item"s] >> nth=1 >> internal:role=checkbox
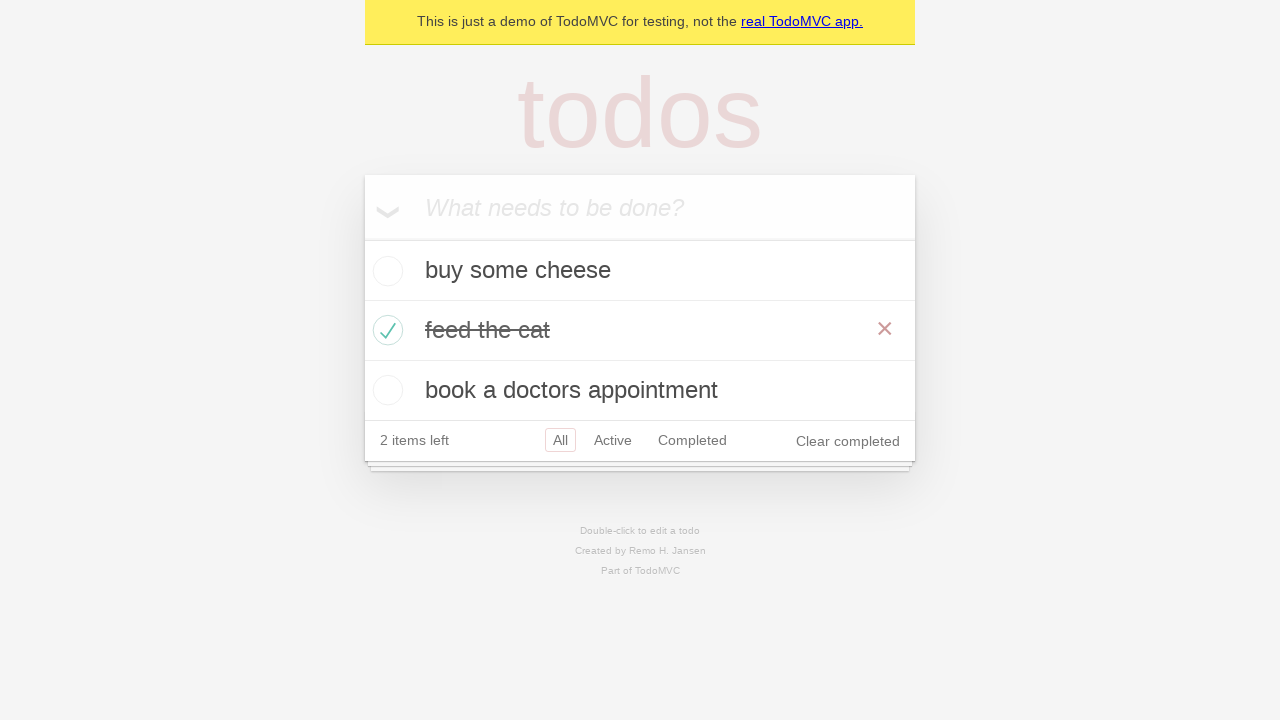

Clicked Completed filter link to display only completed items at (692, 440) on internal:role=link[name="Completed"i]
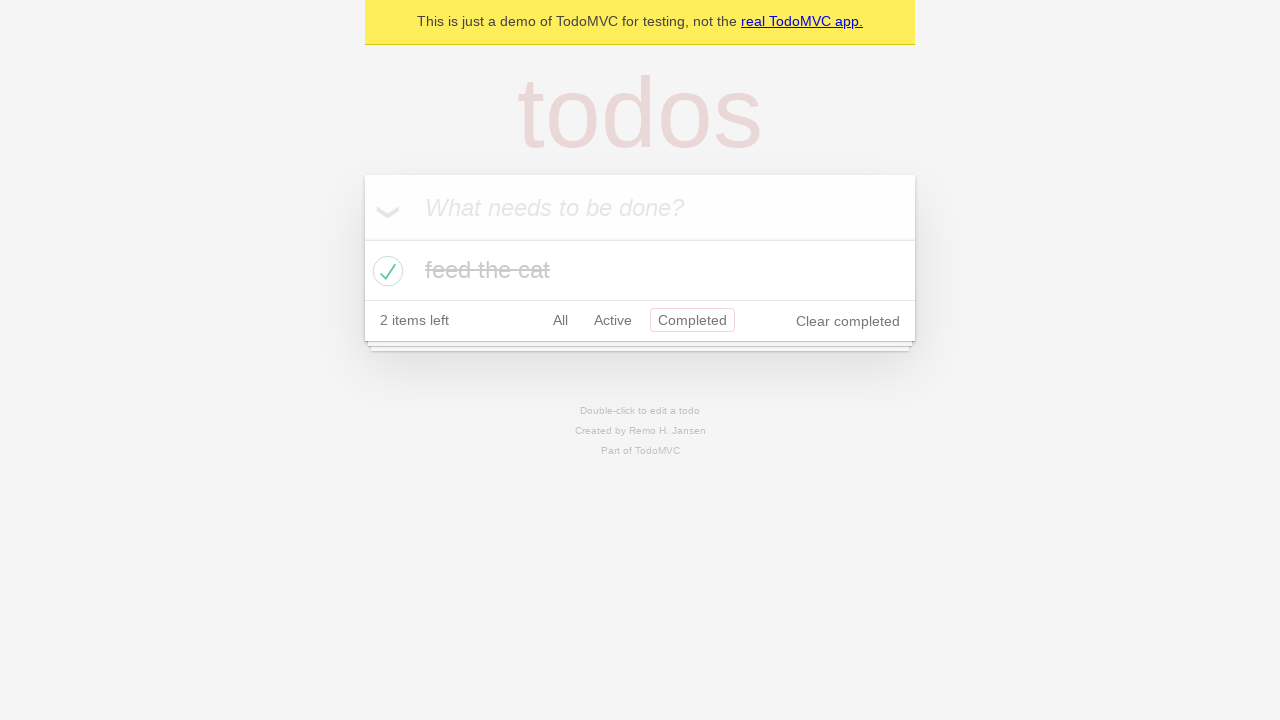

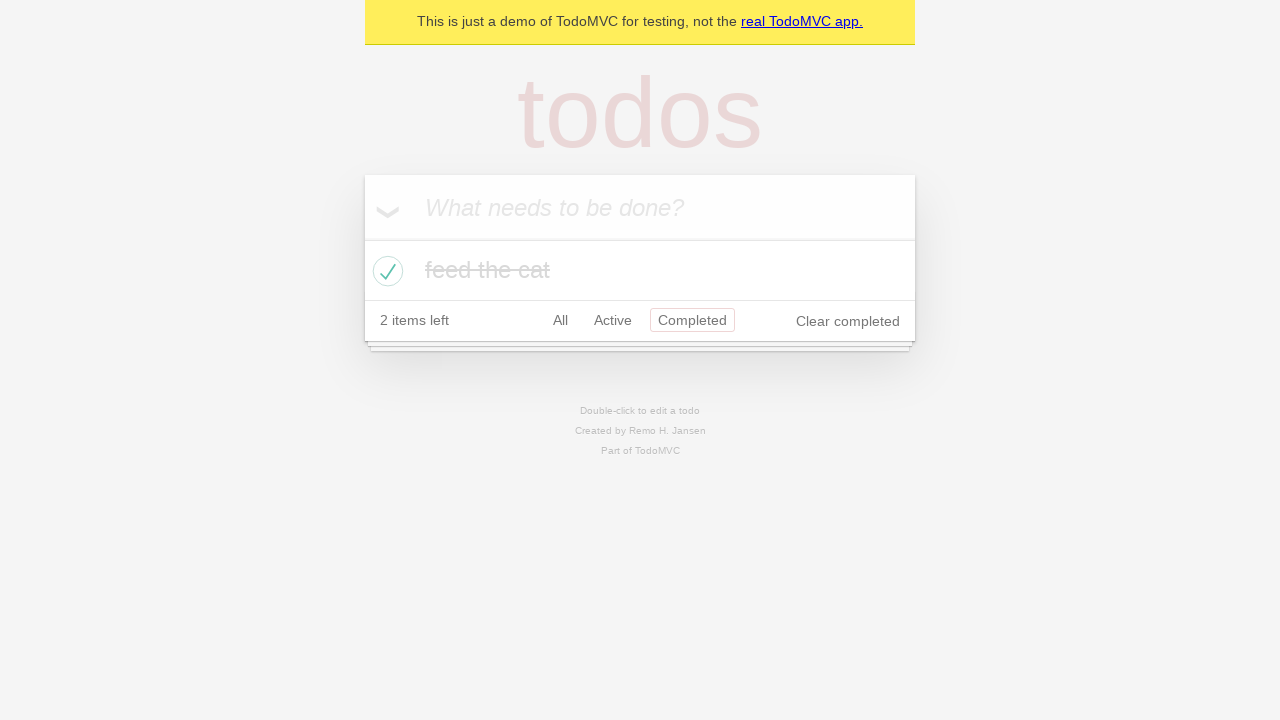